Tests multiple checkbox selection and deselection for Monday, Saturday, and Sunday

Starting URL: https://testautomationpractice.blogspot.com/

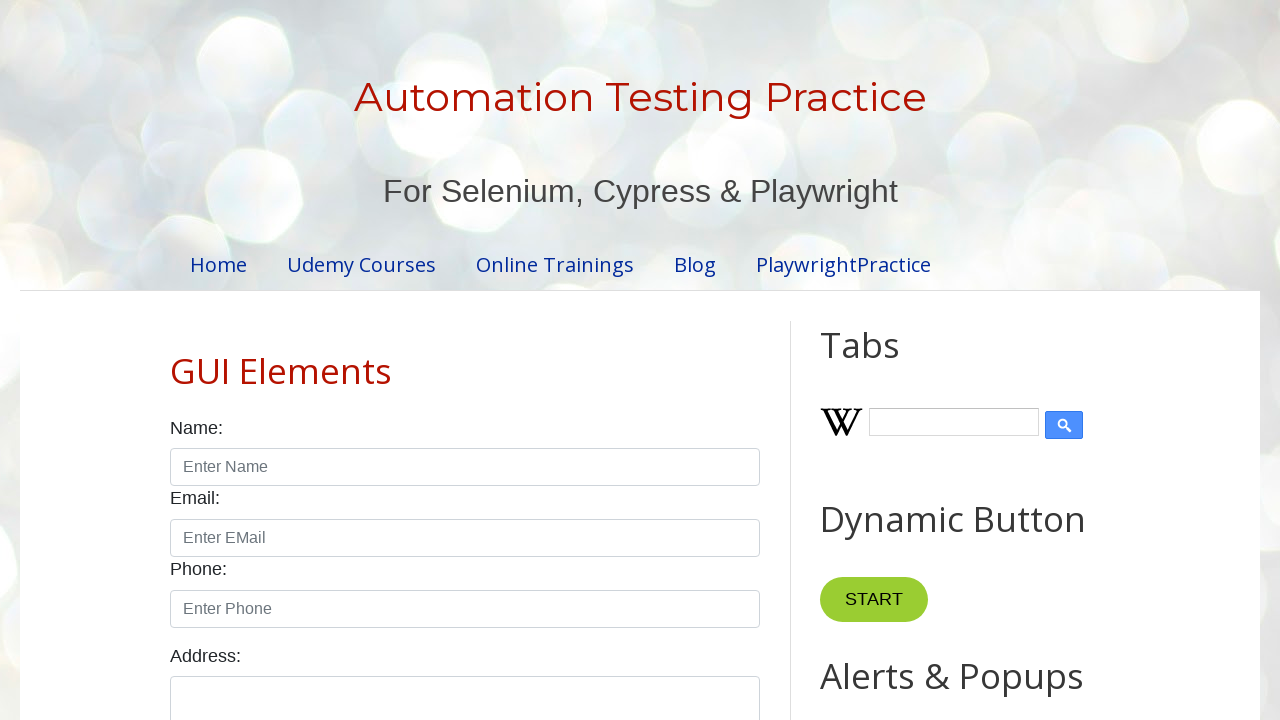

Located Monday checkbox element
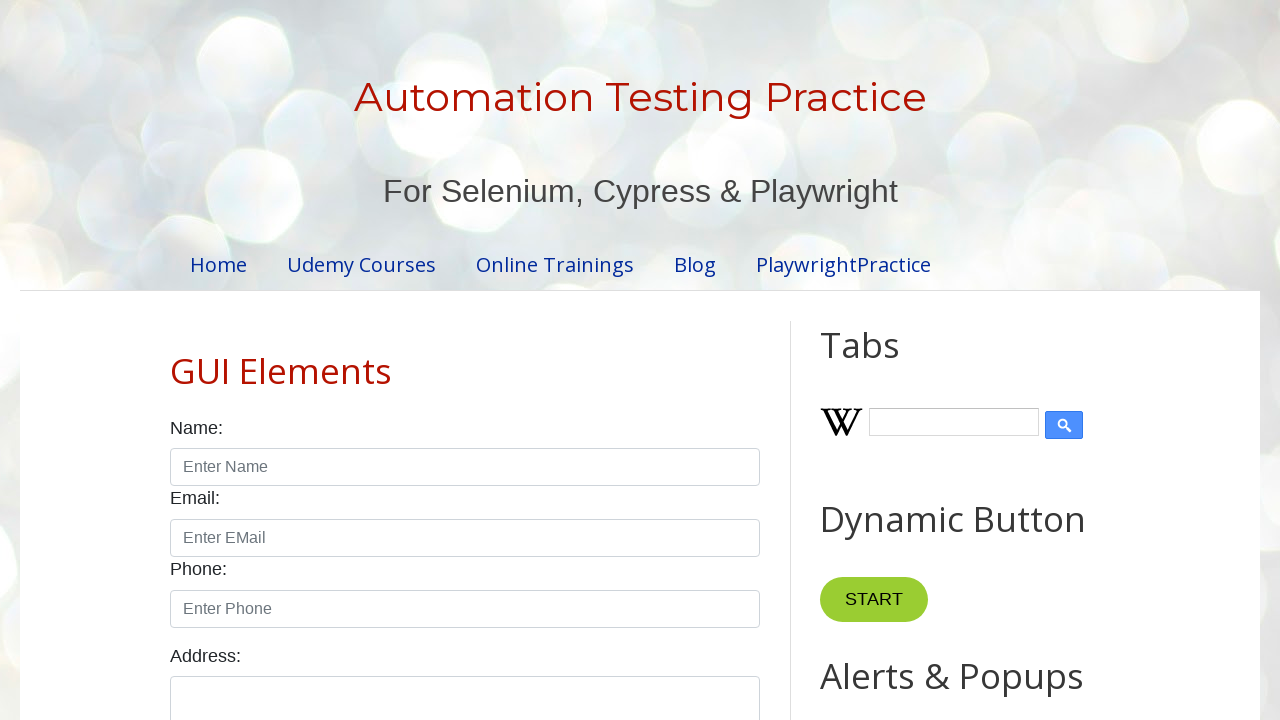

Located Saturday checkbox element
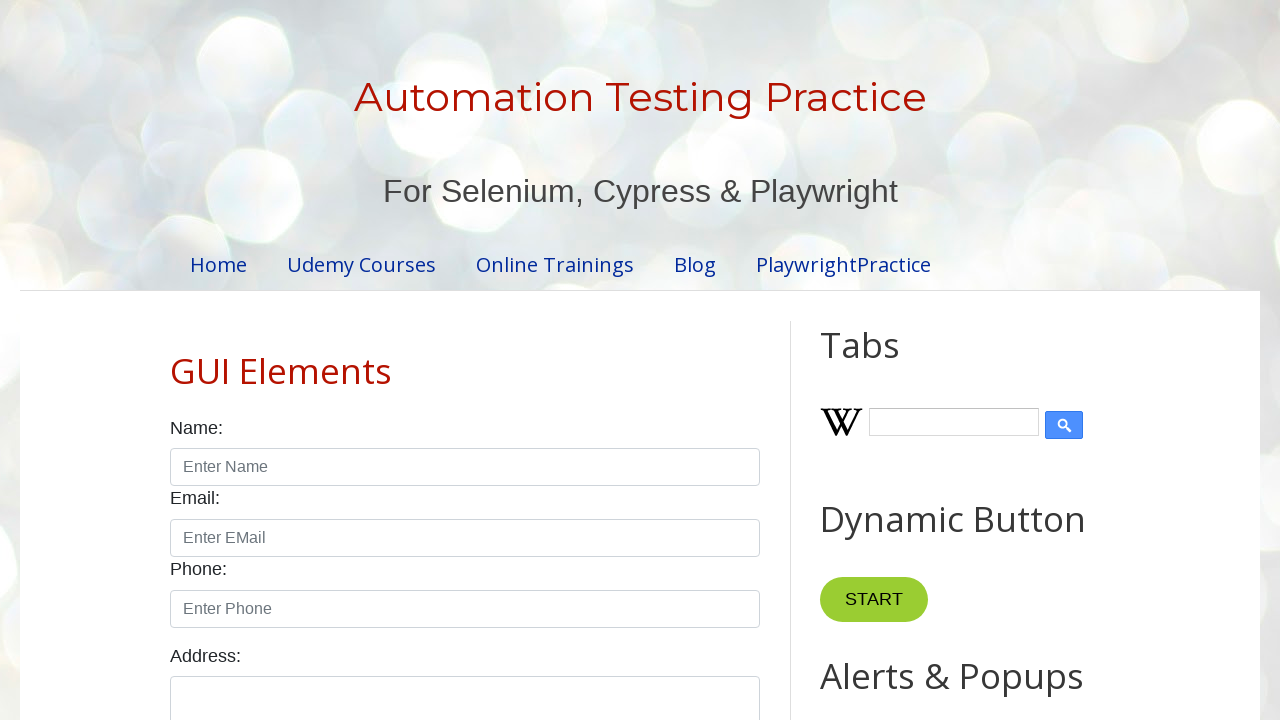

Located Sunday checkbox element
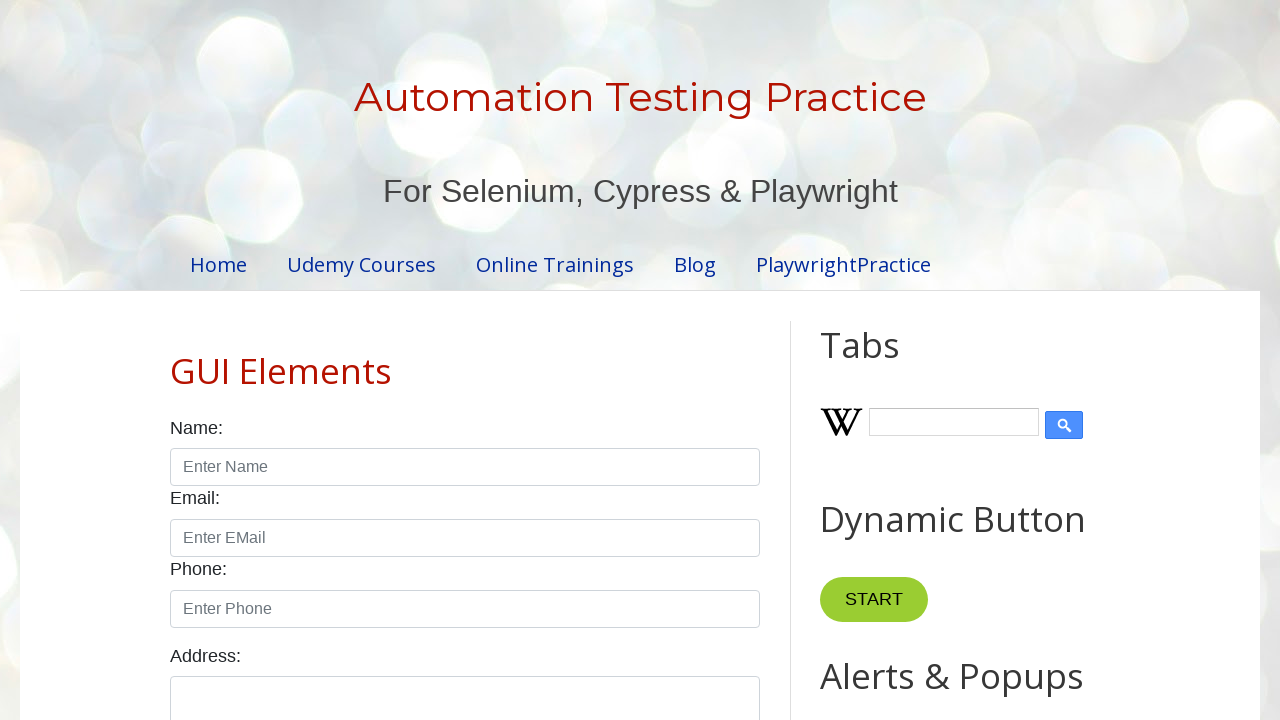

Checked Monday checkbox at (272, 360) on #monday
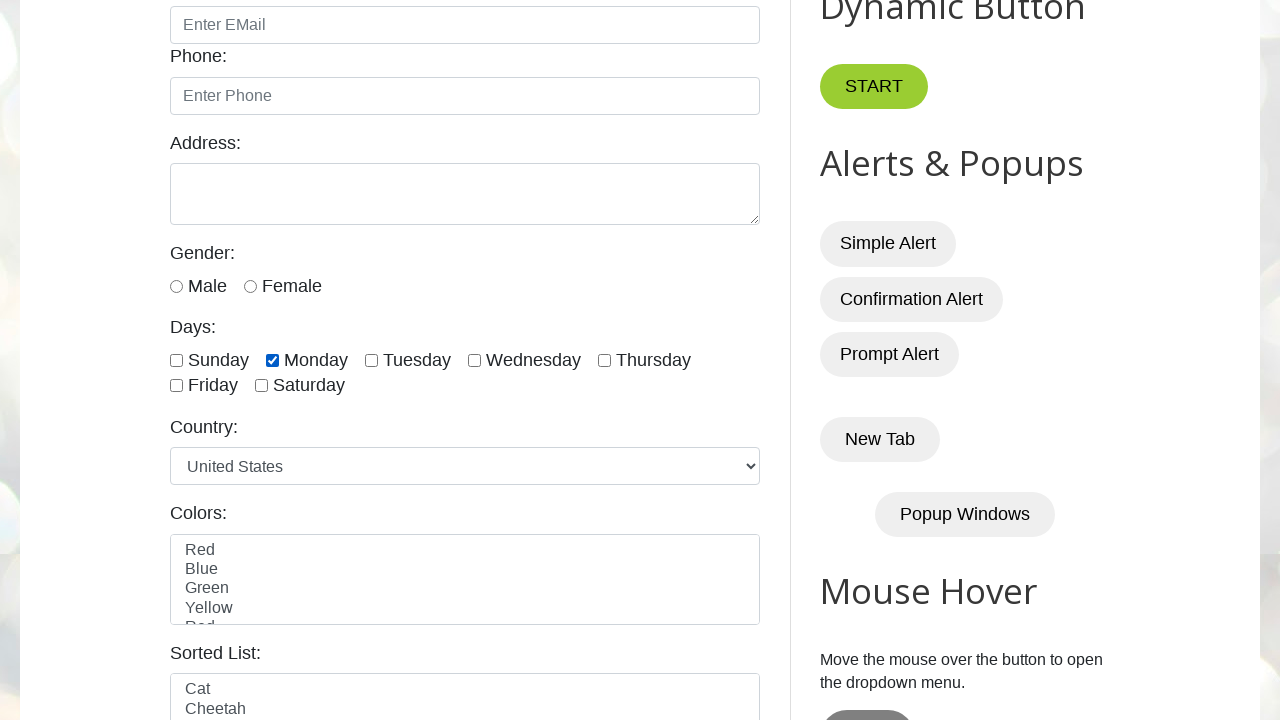

Checked Saturday checkbox at (262, 386) on #saturday
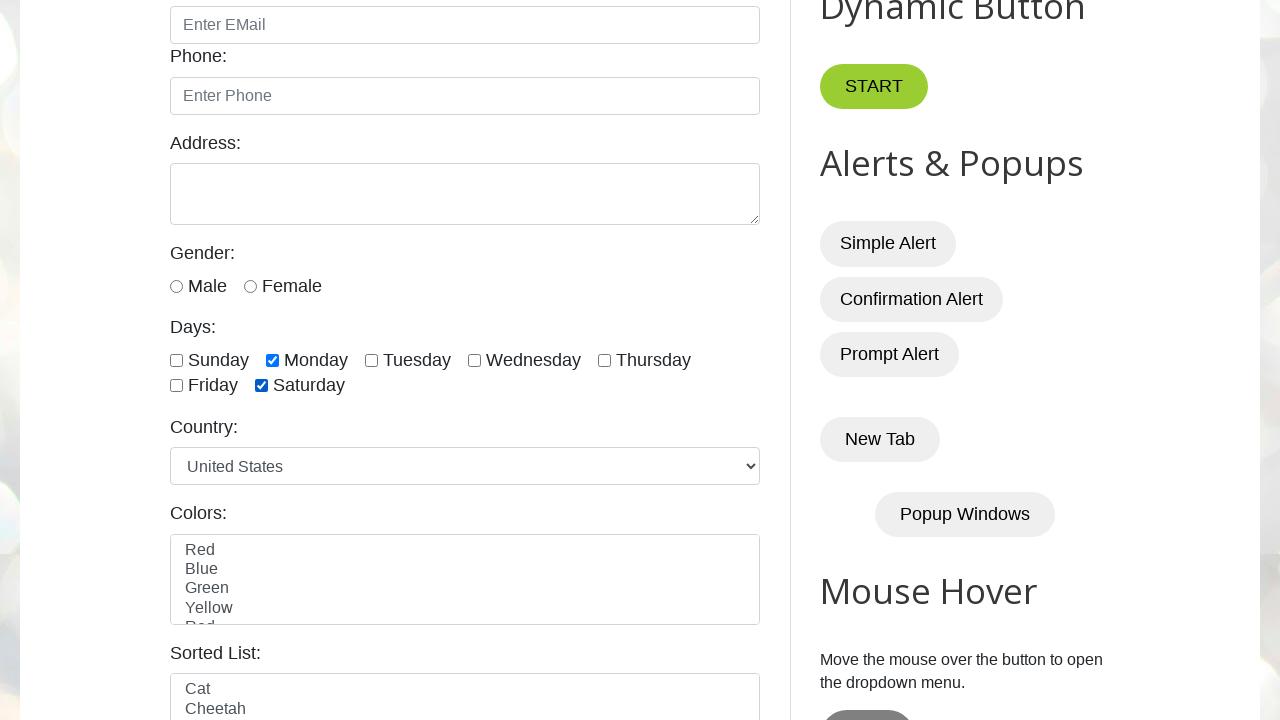

Checked Sunday checkbox at (176, 360) on #sunday
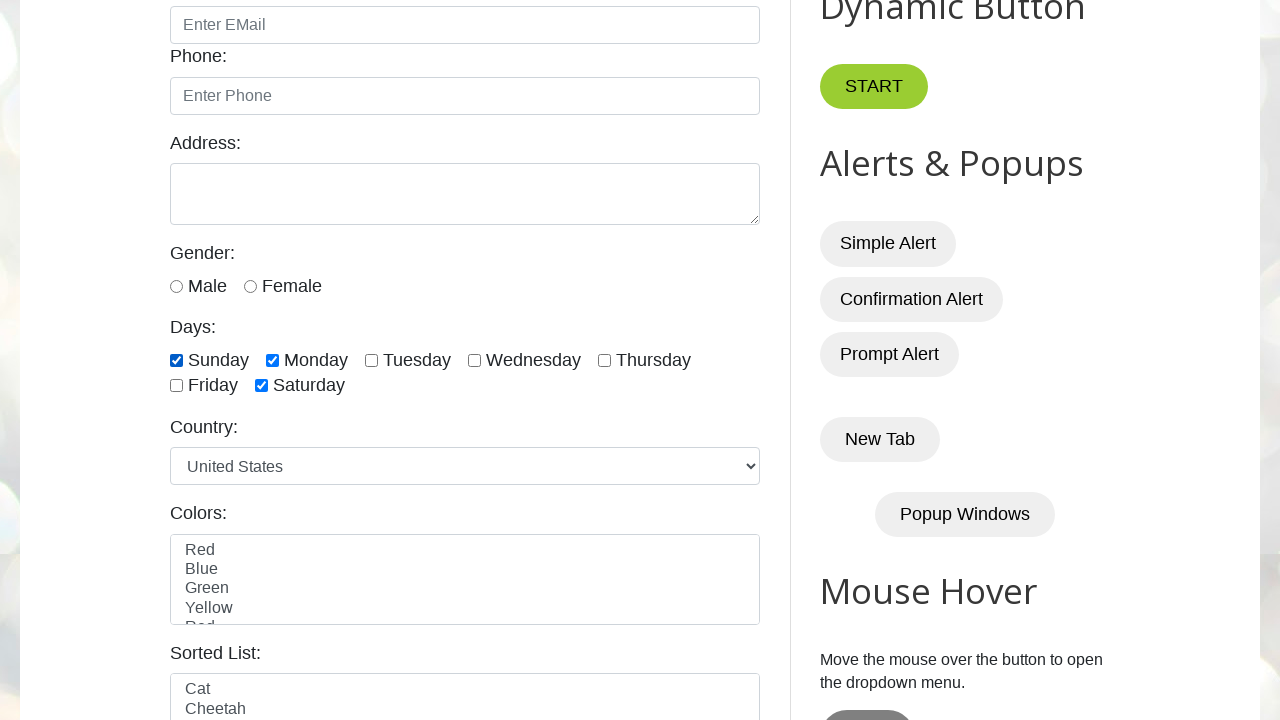

Unchecked Monday checkbox at (272, 360) on #monday
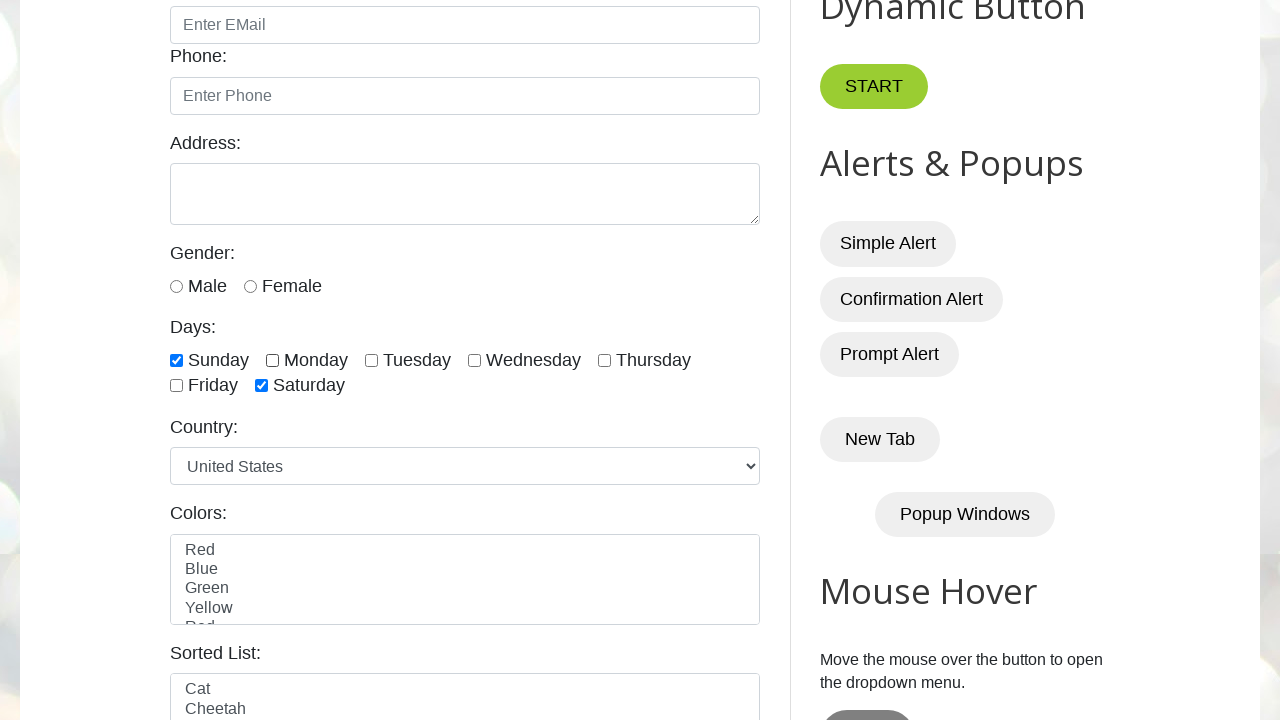

Unchecked Saturday checkbox at (262, 386) on #saturday
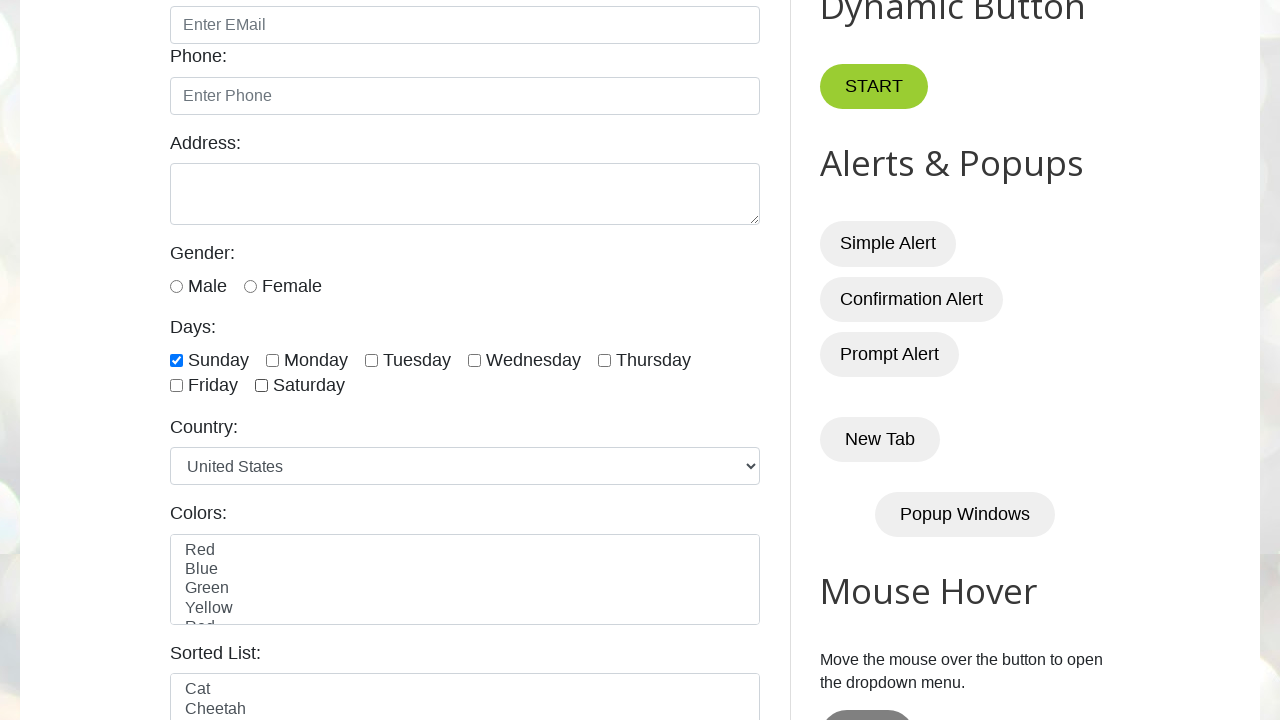

Unchecked Sunday checkbox at (176, 360) on #sunday
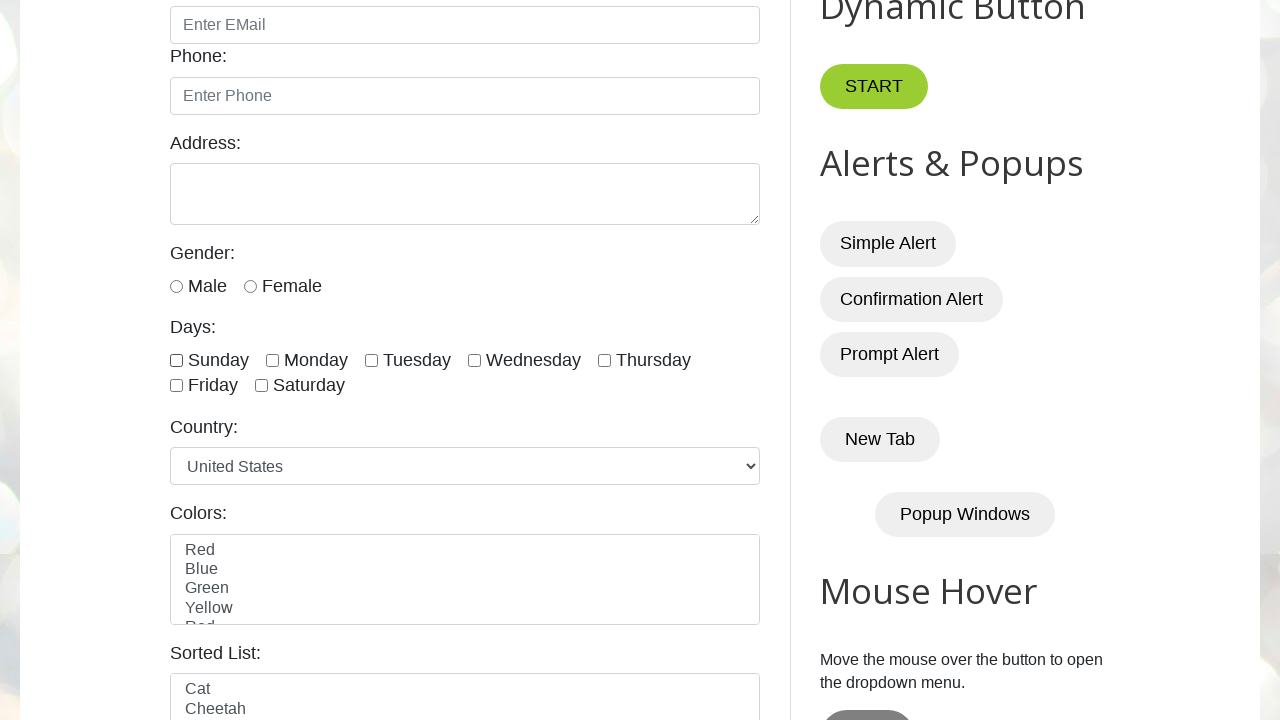

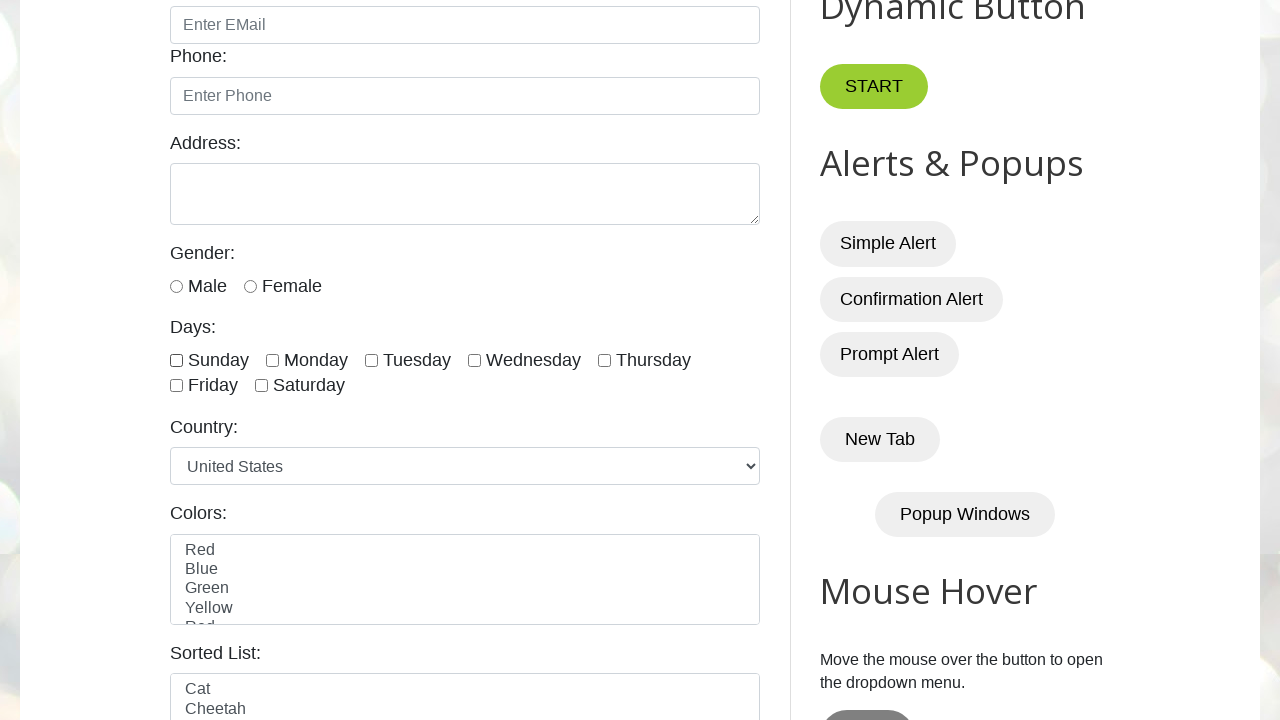